Tests interaction with elements across multiple iframes - plays a YouTube video, reads content from a text editor iframe, and submits an email subscription form in another iframe

Starting URL: https://practice.expandtesting.com/iframe

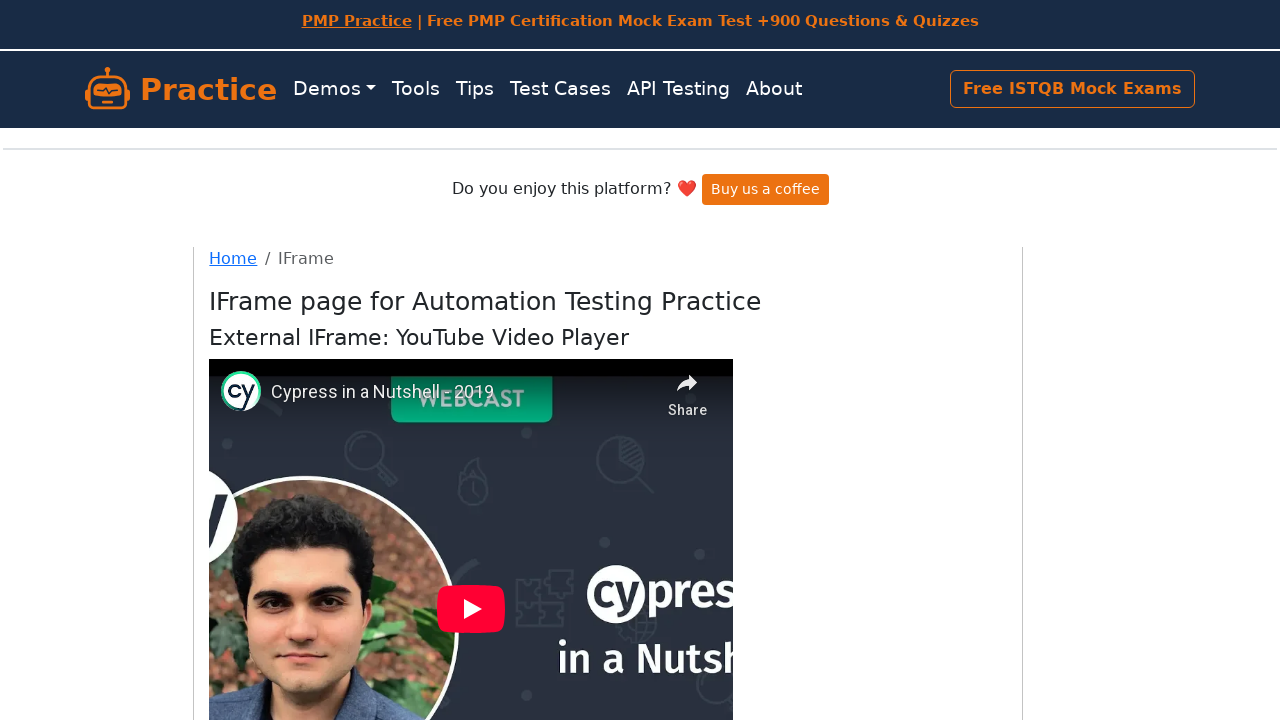

Clicked play button in YouTube iframe at (471, 609) on #iframe-youtube >> internal:control=enter-frame >> button[title='Play']
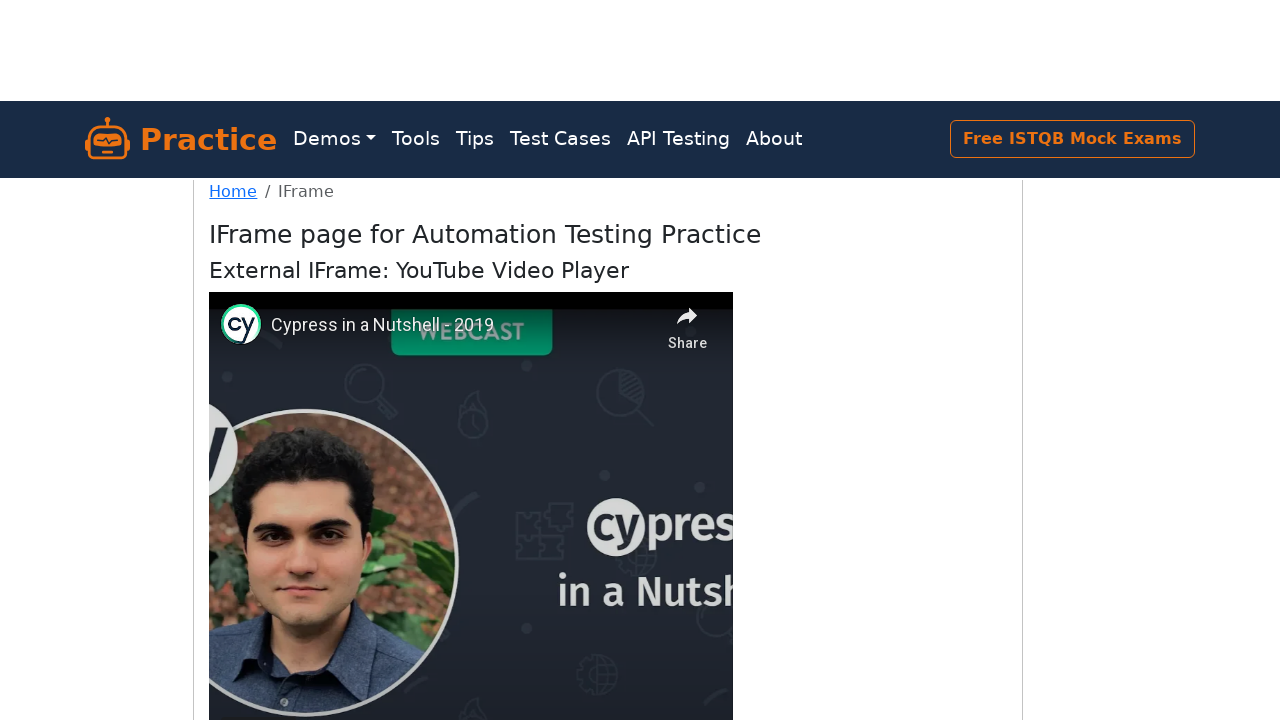

Waited 3 seconds for video to play
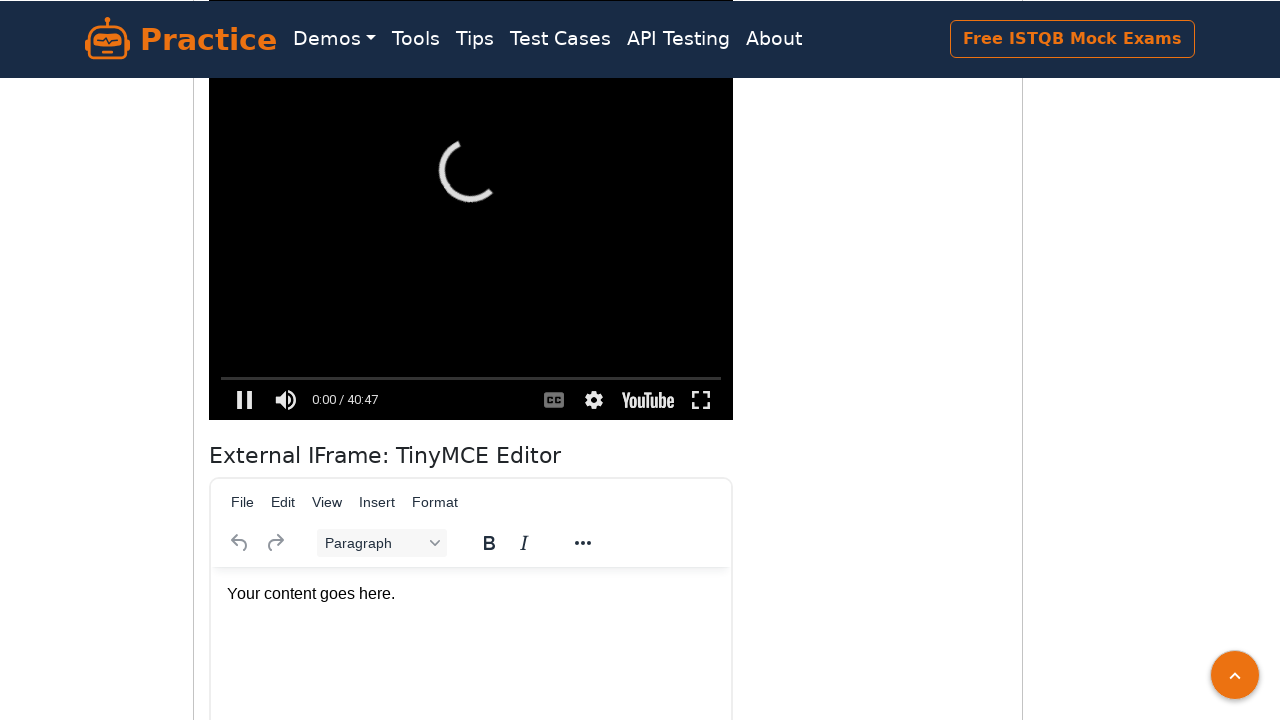

Read content from text editor iframe: Your content goes here.
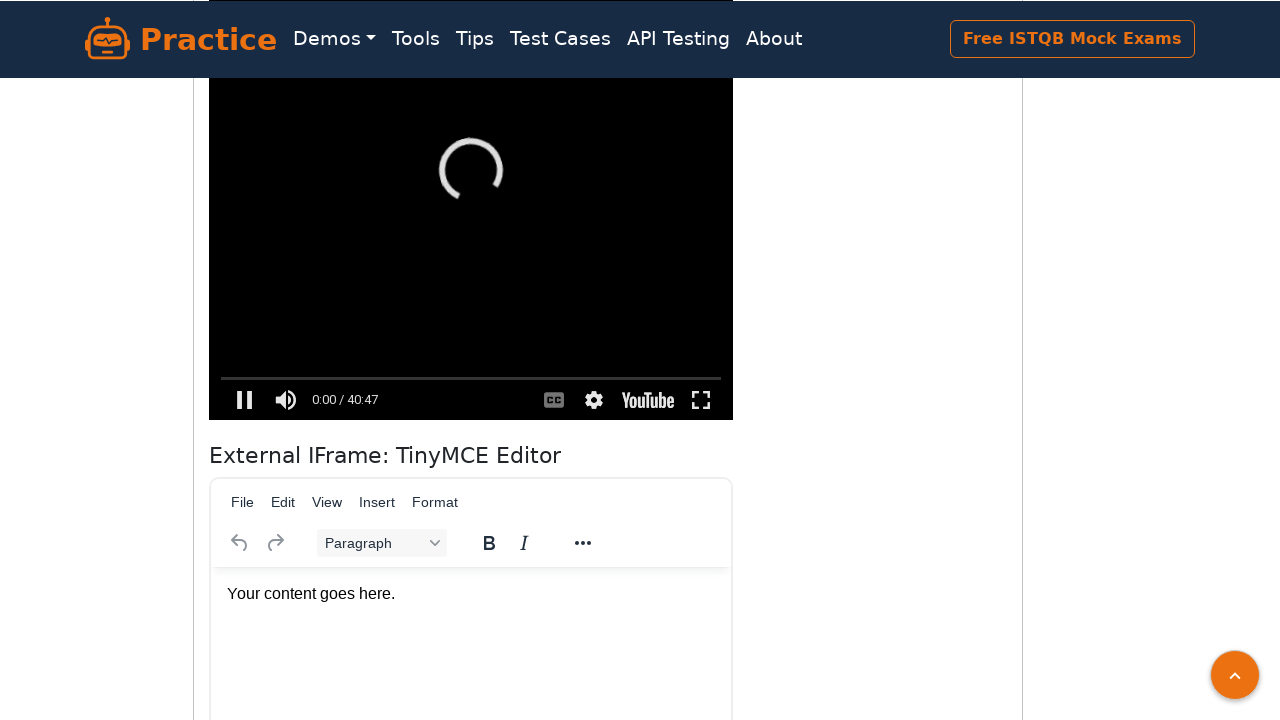

Located email subscription iframe
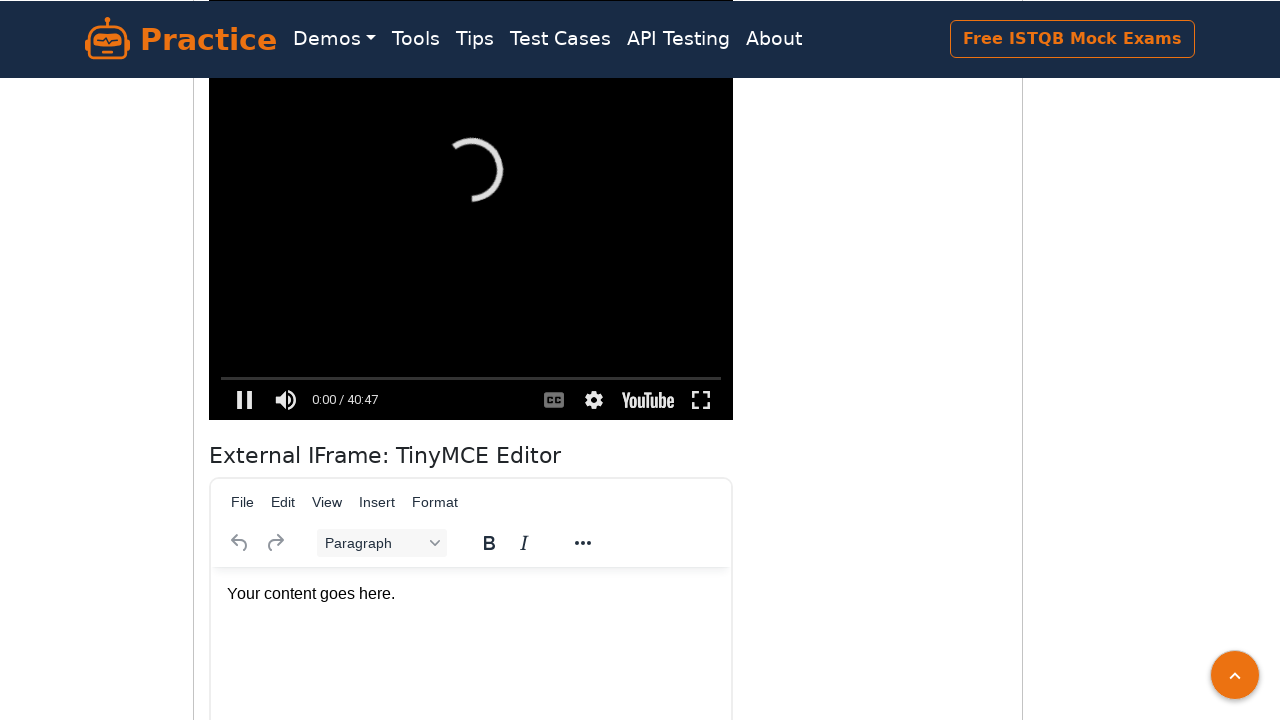

Filled email field with 'randomuser847@example.com' in subscription iframe on #email-subscribe >> internal:control=enter-frame >> #email
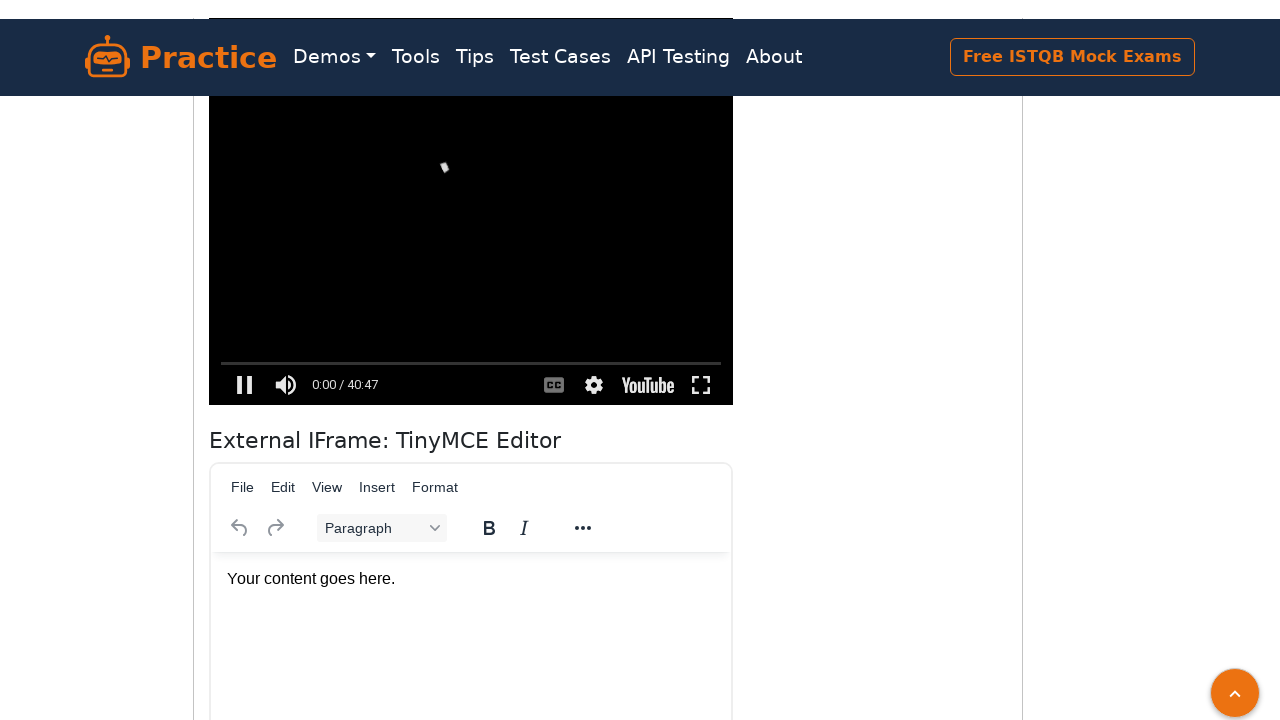

Clicked subscribe button in email subscription iframe at (290, 491) on #email-subscribe >> internal:control=enter-frame >> #btn-subscribe
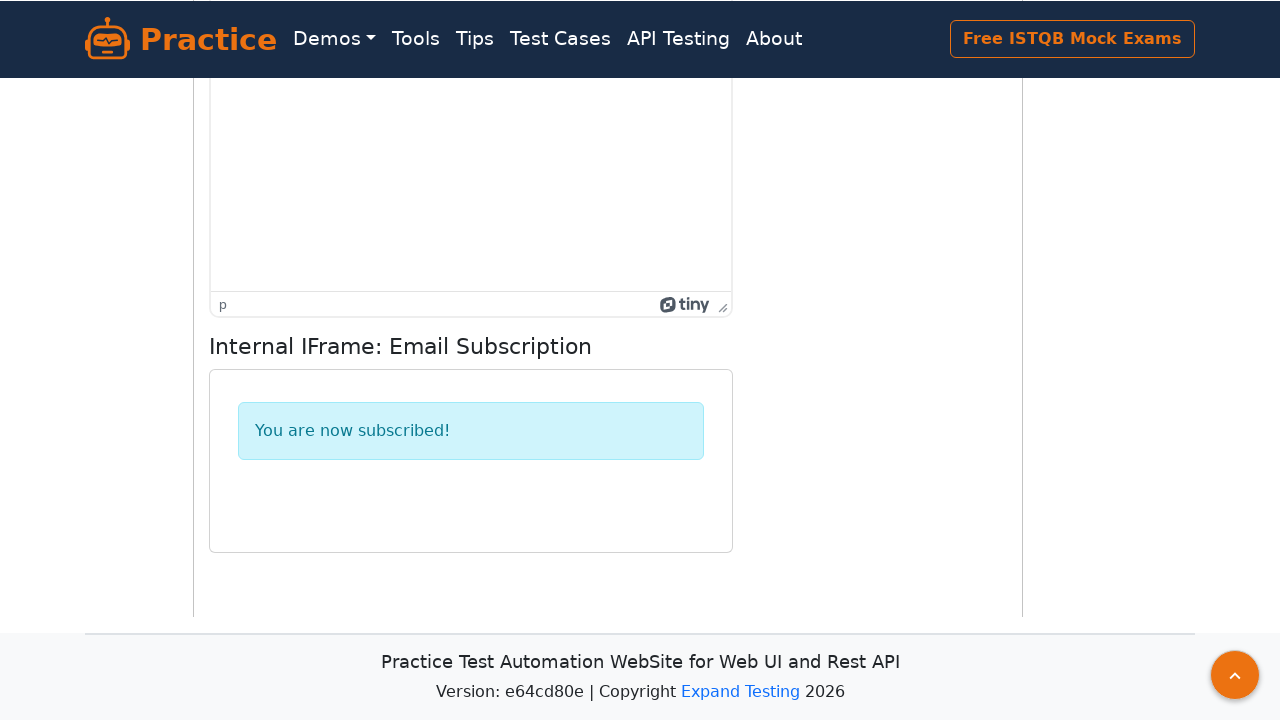

Waited 2 seconds for subscription to process
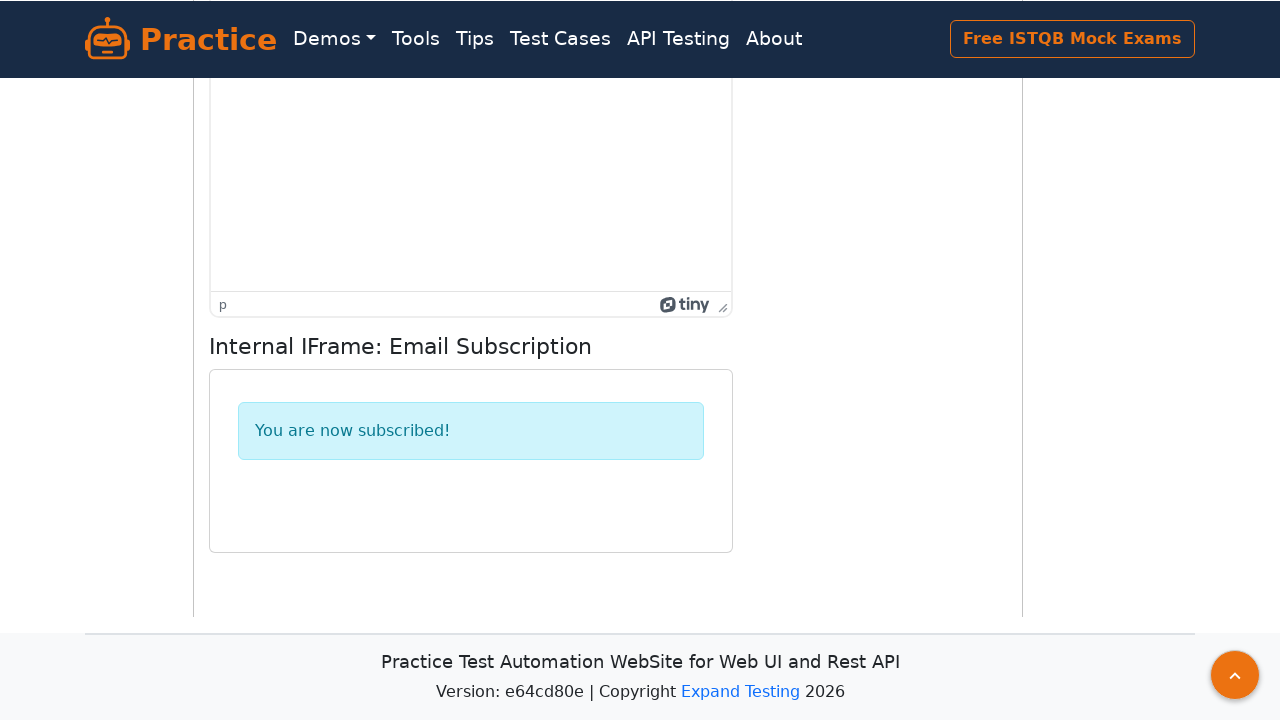

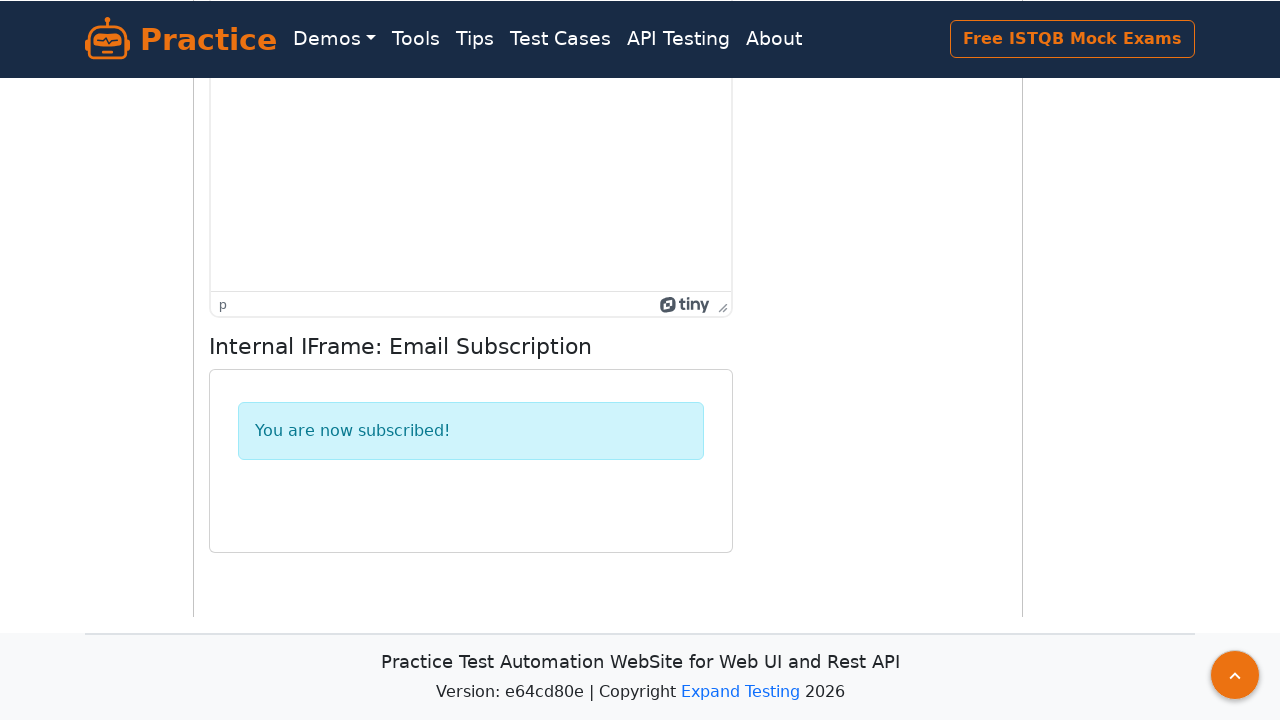